Tests file upload functionality by uploading a file to the upload form and verifying the uploaded filename is displayed correctly.

Starting URL: http://the-internet.herokuapp.com/upload

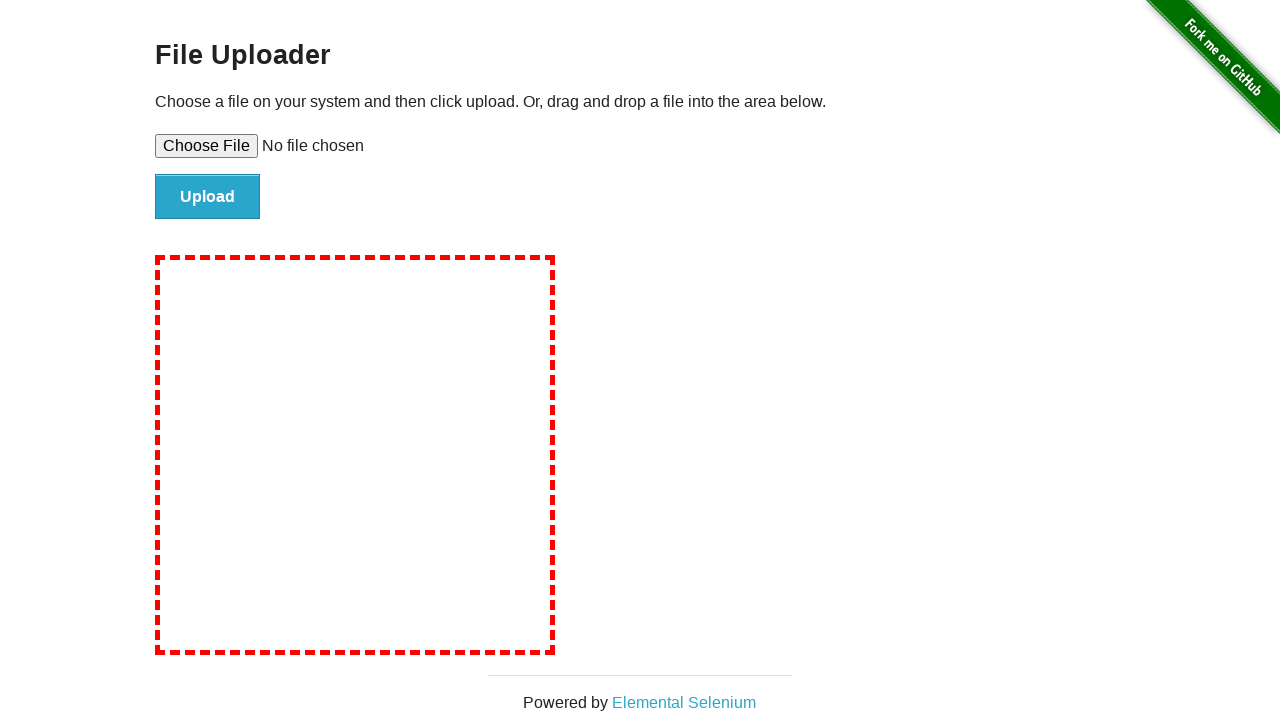

Created temporary test file with content
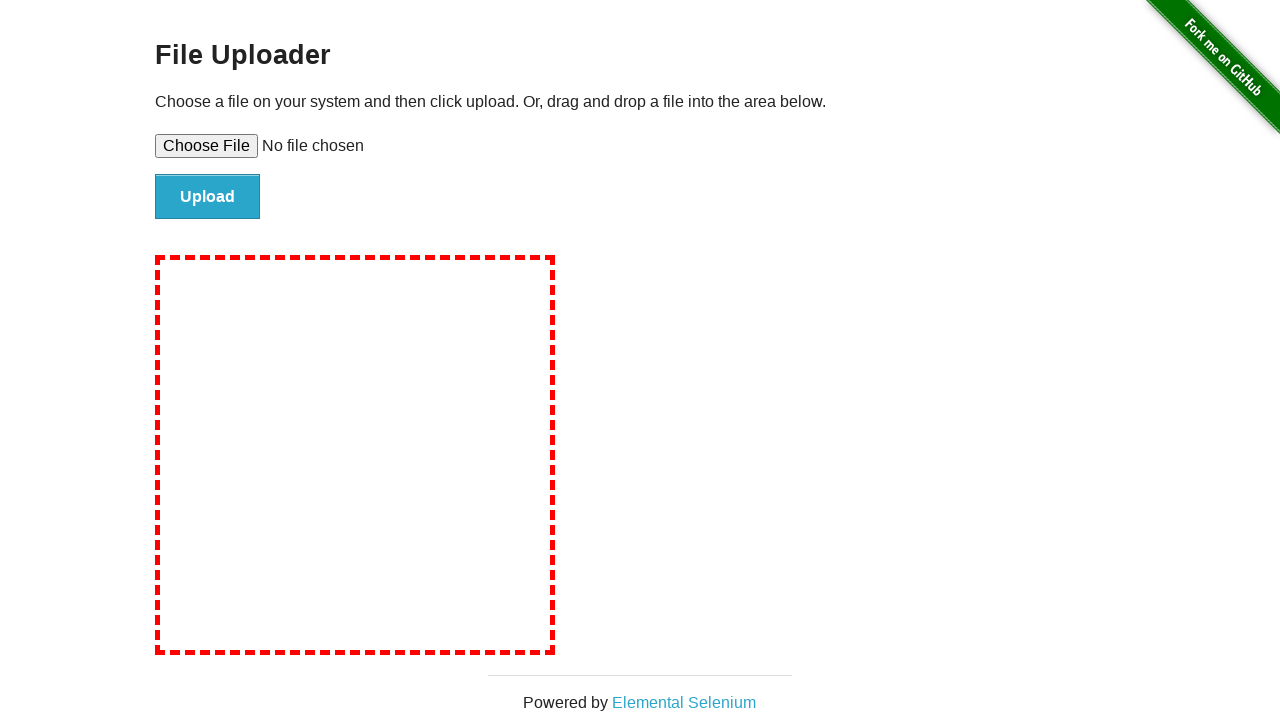

Set input file to upload test-upload-file.txt
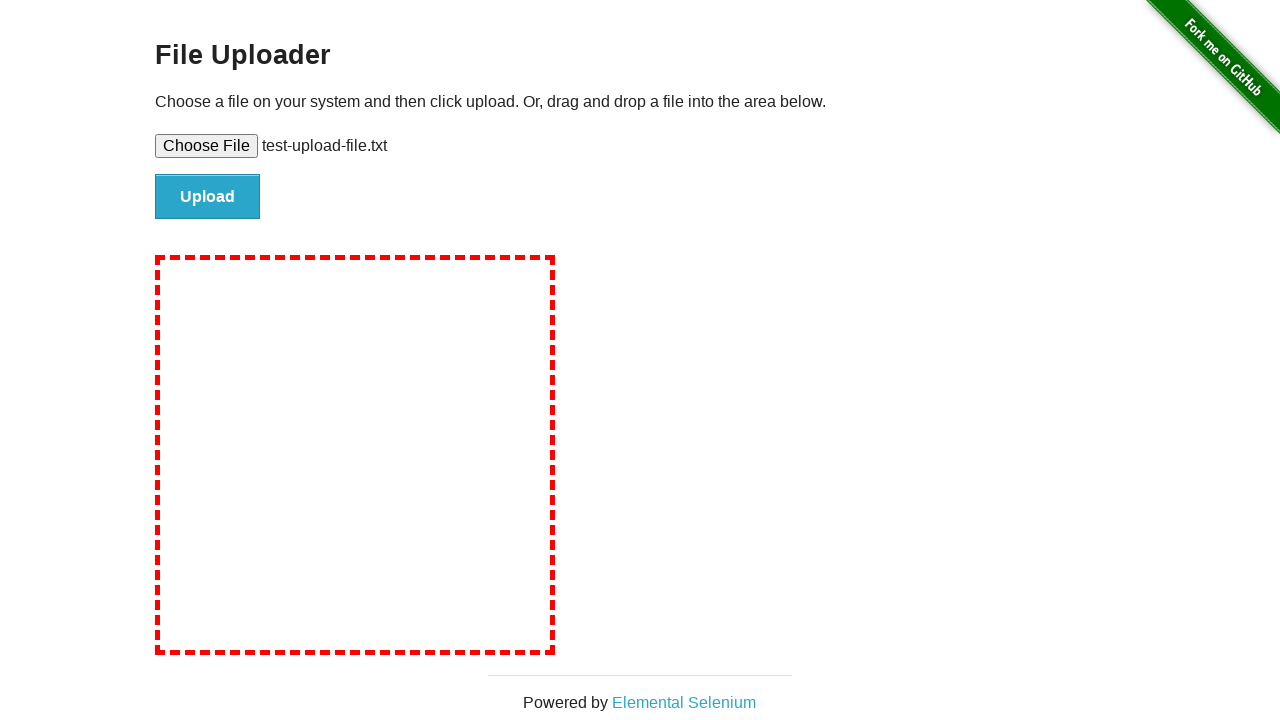

Clicked file submit button at (208, 197) on #file-submit
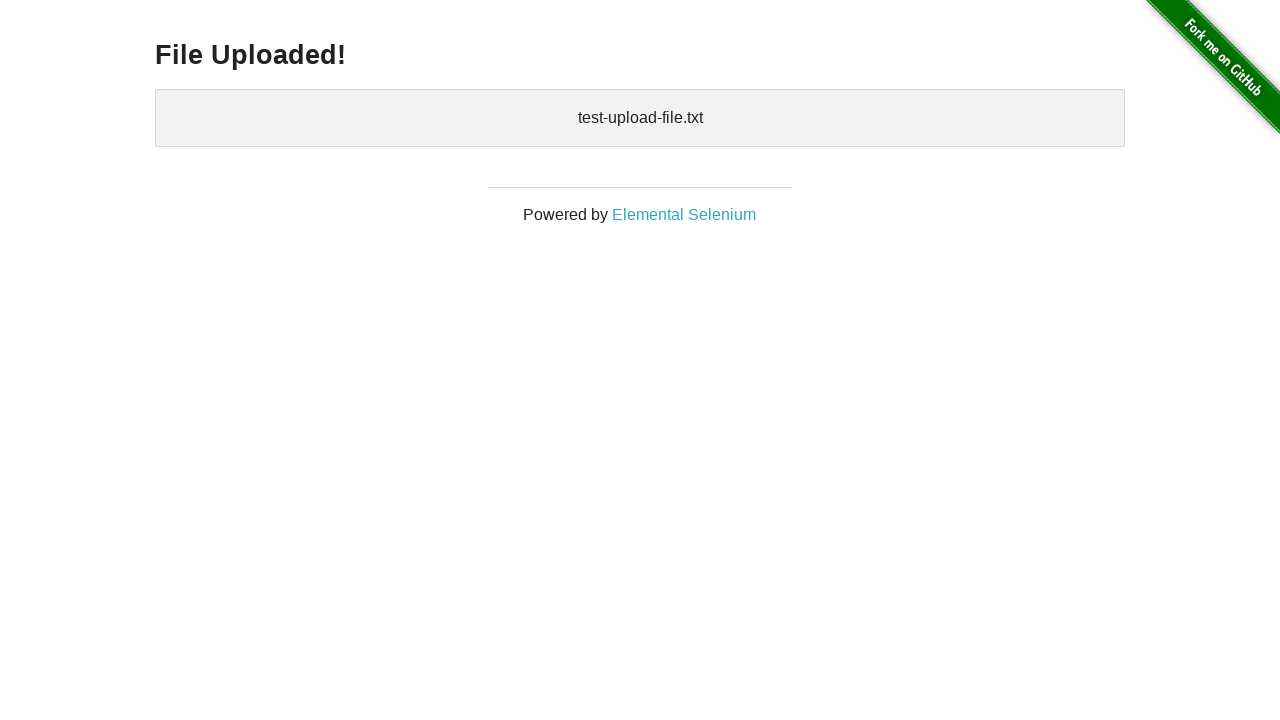

Verified uploaded files section is displayed
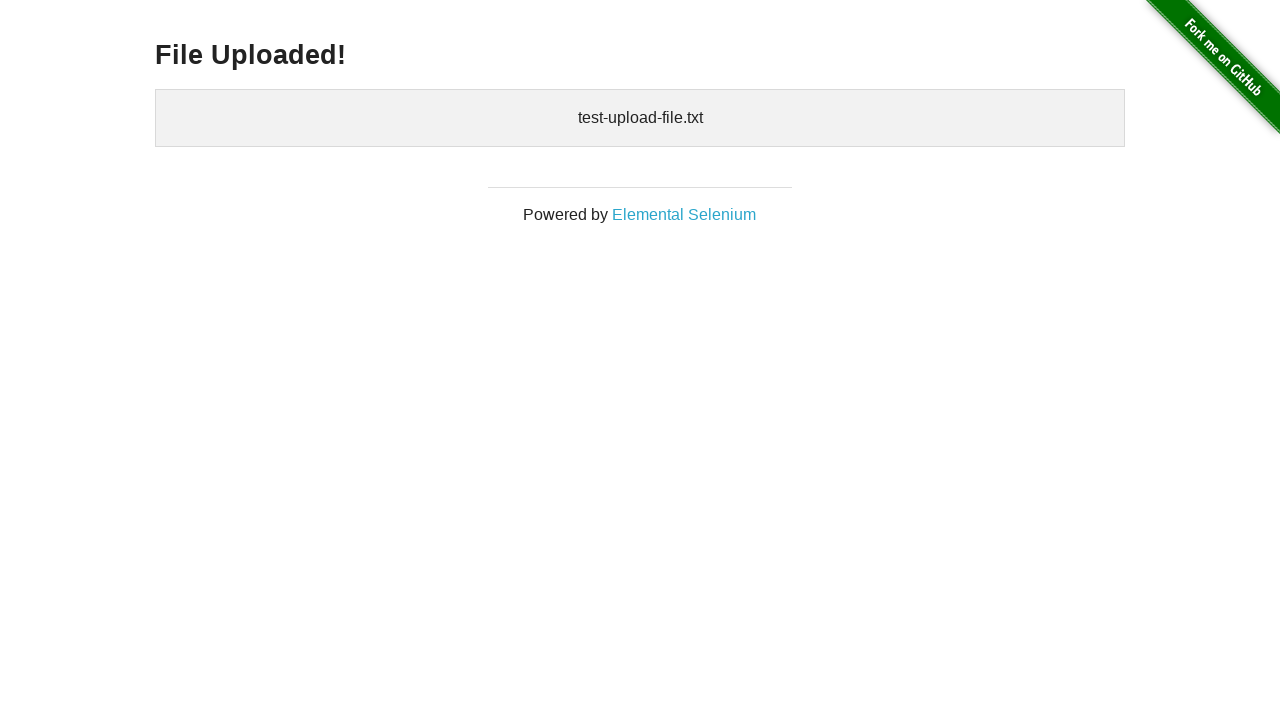

Cleaned up temporary test file
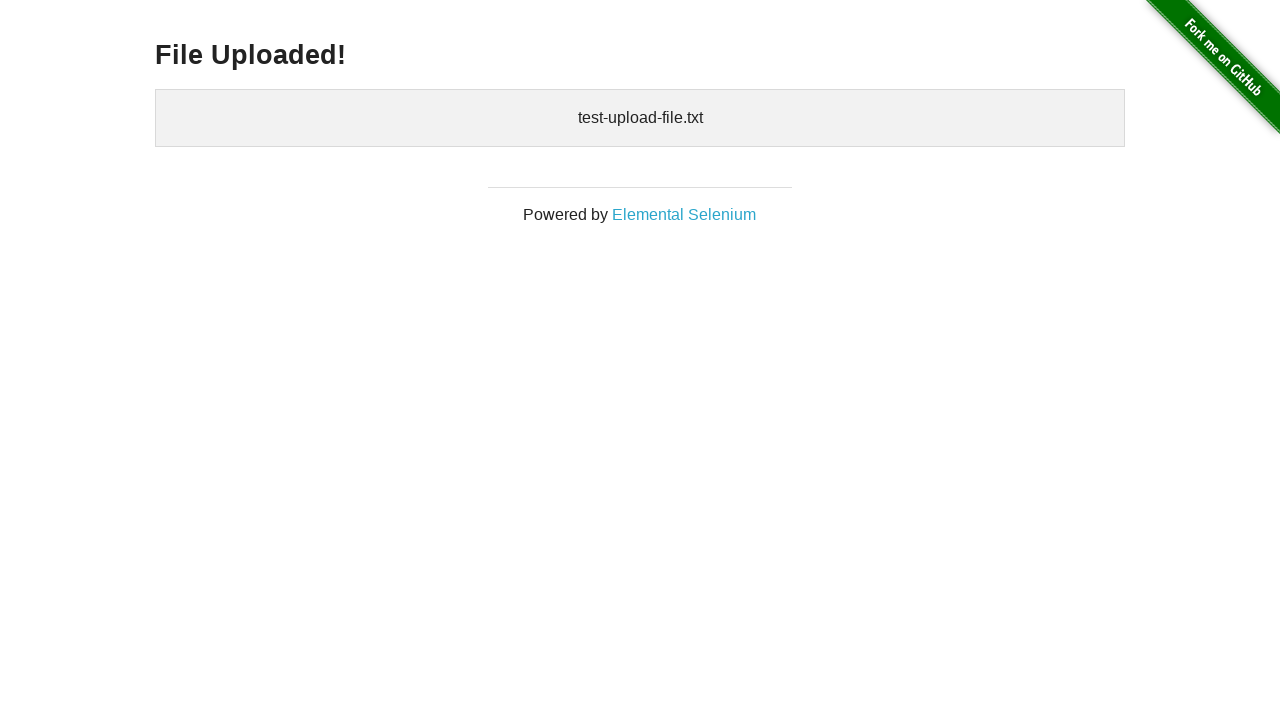

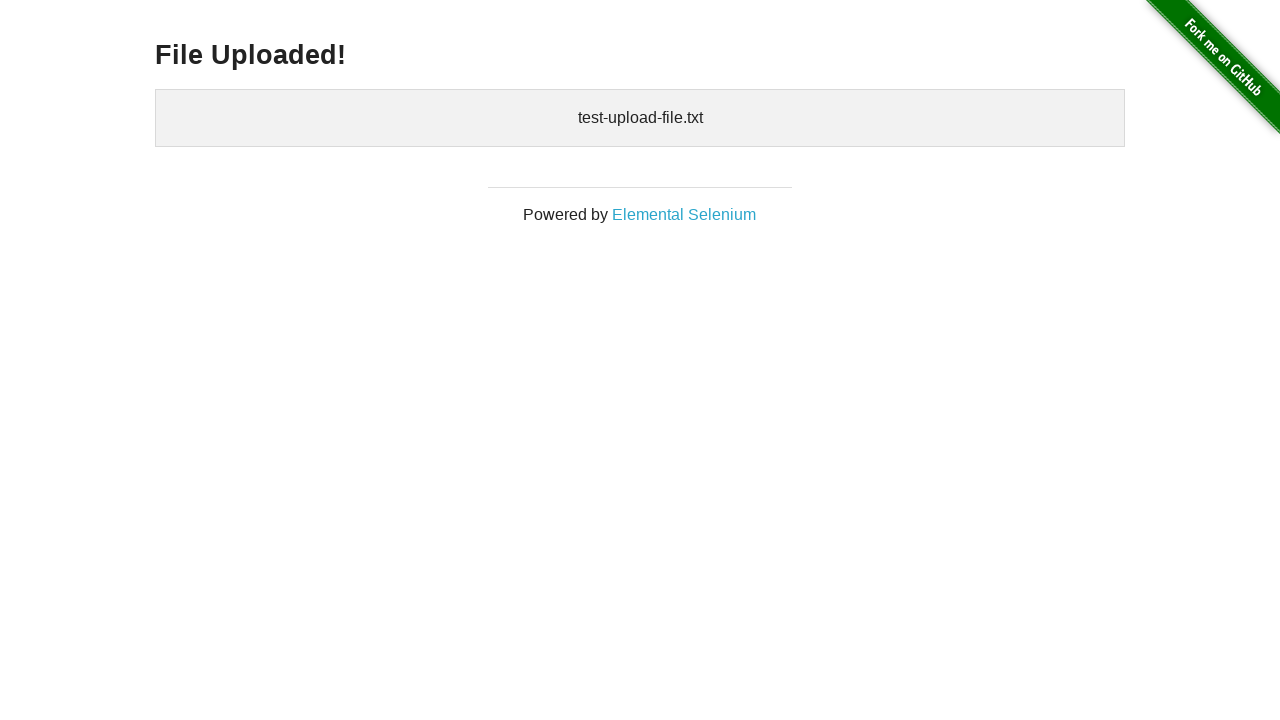